Tests window/tab handling by opening a new tab, switching between windows, and navigating within the context

Starting URL: http://www.globalsqa.com/demo-site/frames-and-windows/#Open%20New%20Tab

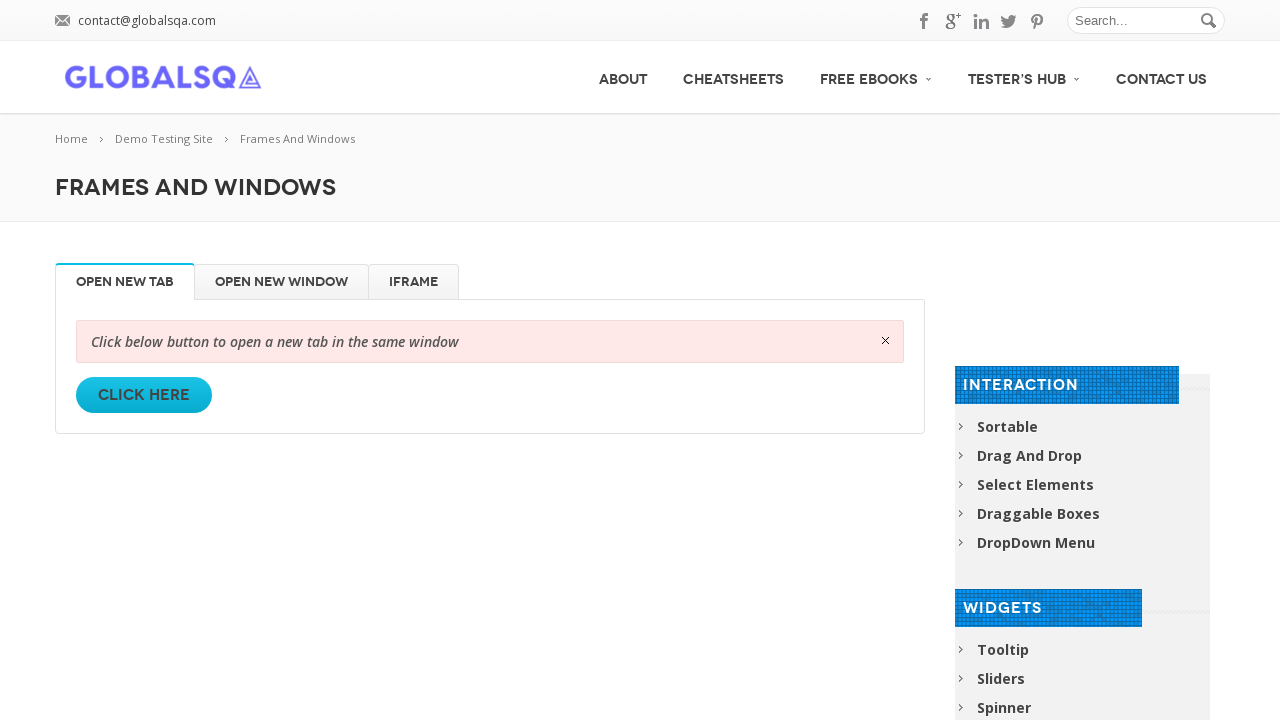

Clicked 'Click Here' link to trigger new tab at (144, 395) on (//a[text()='Click Here'])[1]
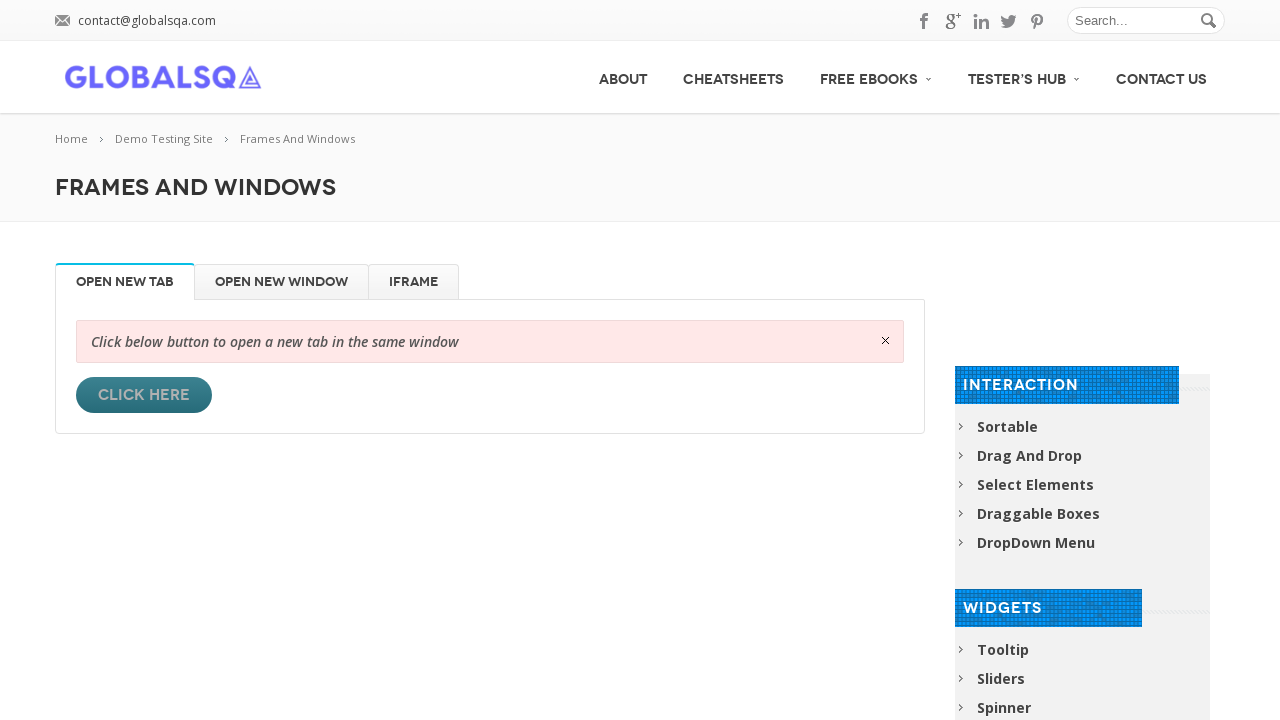

Waited for new page/tab to open after clicking 'Click Here' with force at (144, 395) on (//a[text()='Click Here'])[1]
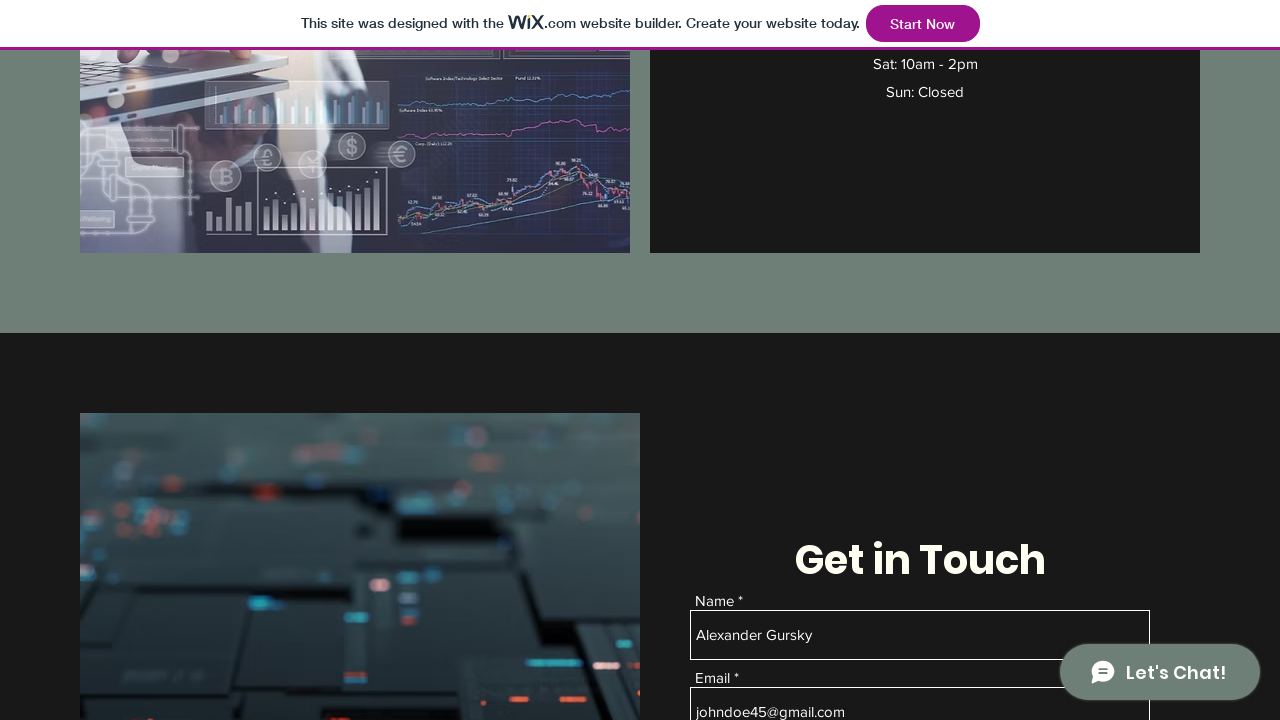

New tab/window captured and stored at (282, 282) on xpath=//li[text()='Open New Window']
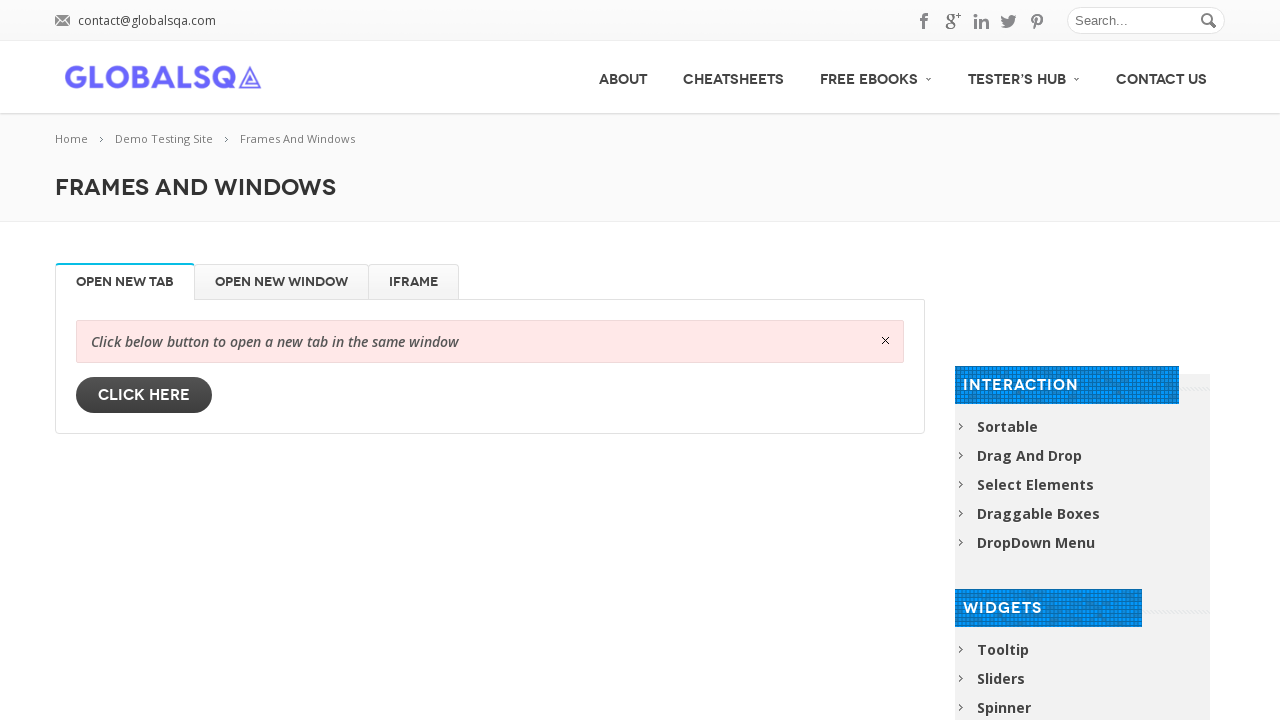

Clicked 'Open New Window' option in new tab at (1162, 77) on (//a[text()='Contact Us'])[1]
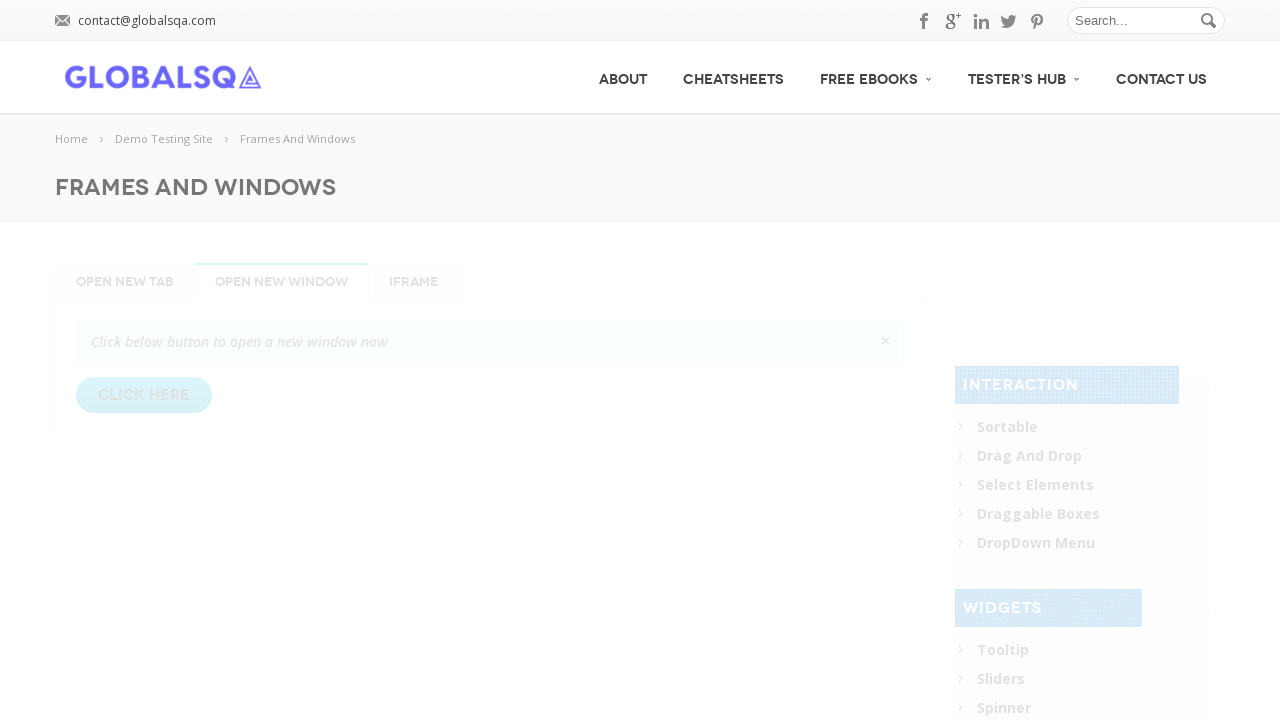

Switched back to original tab and clicked 'Contact Us' link
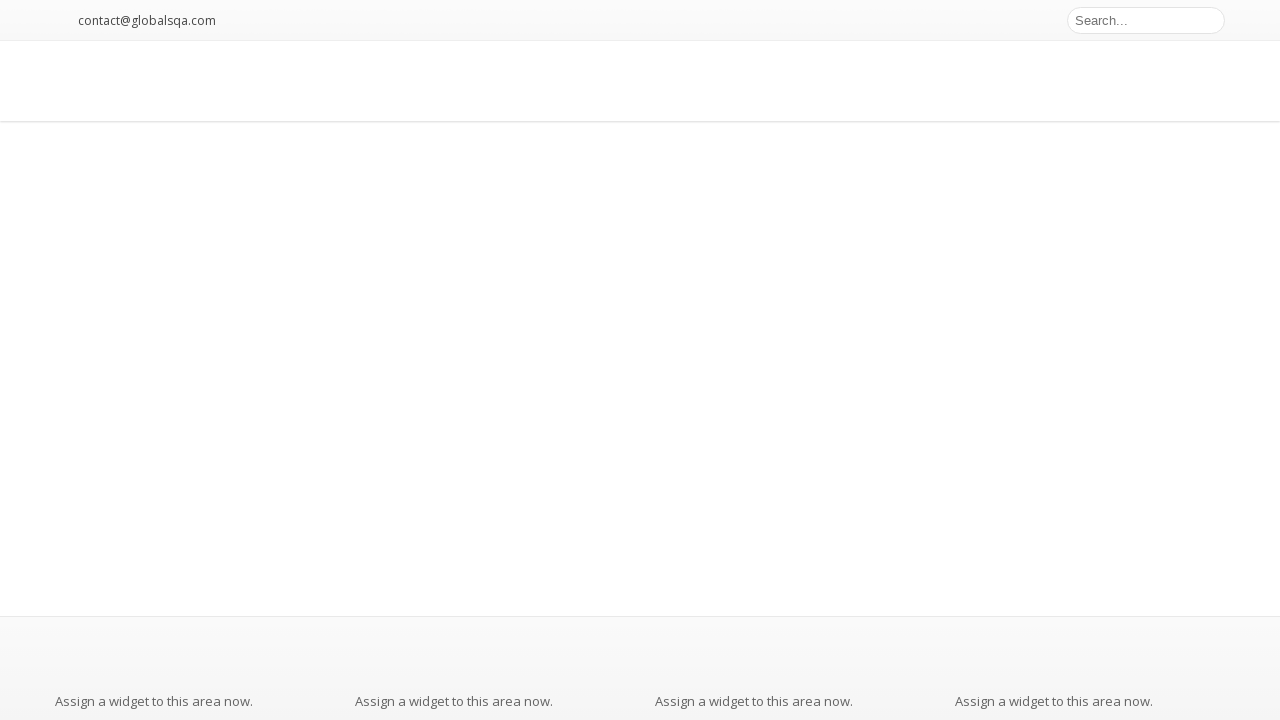

Retrieved page title: Contact Us - GlobalSQA
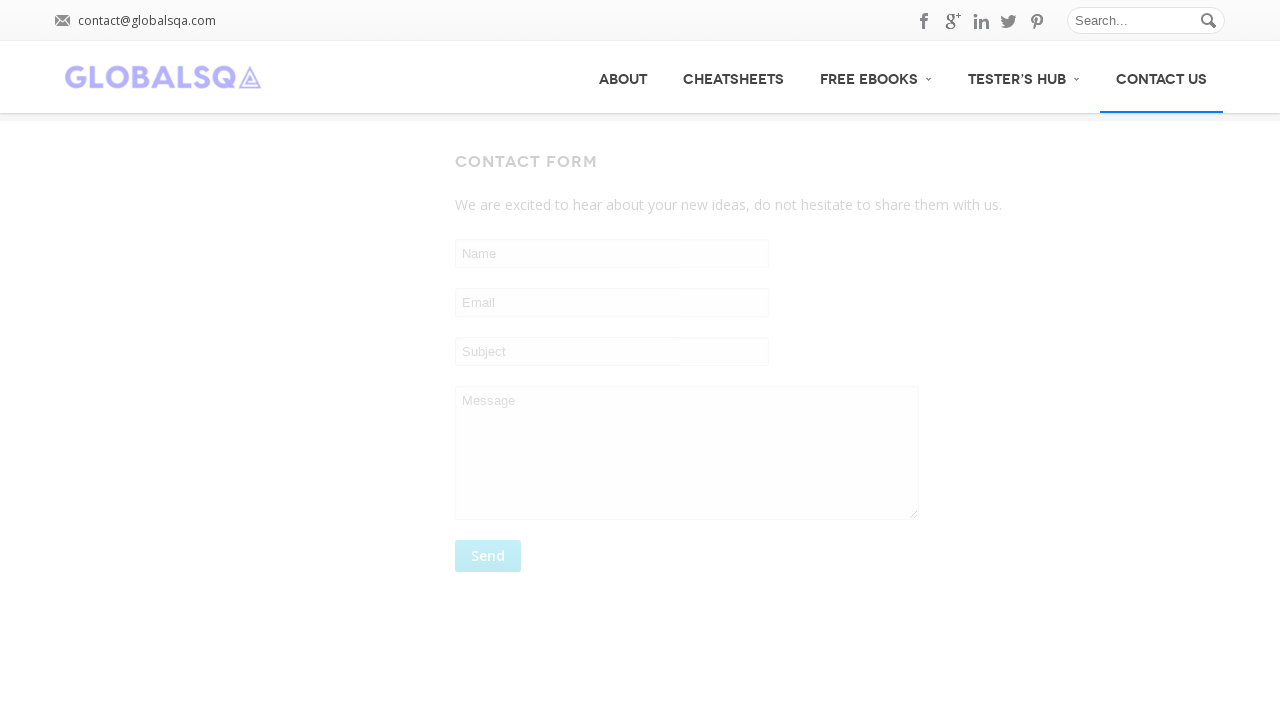

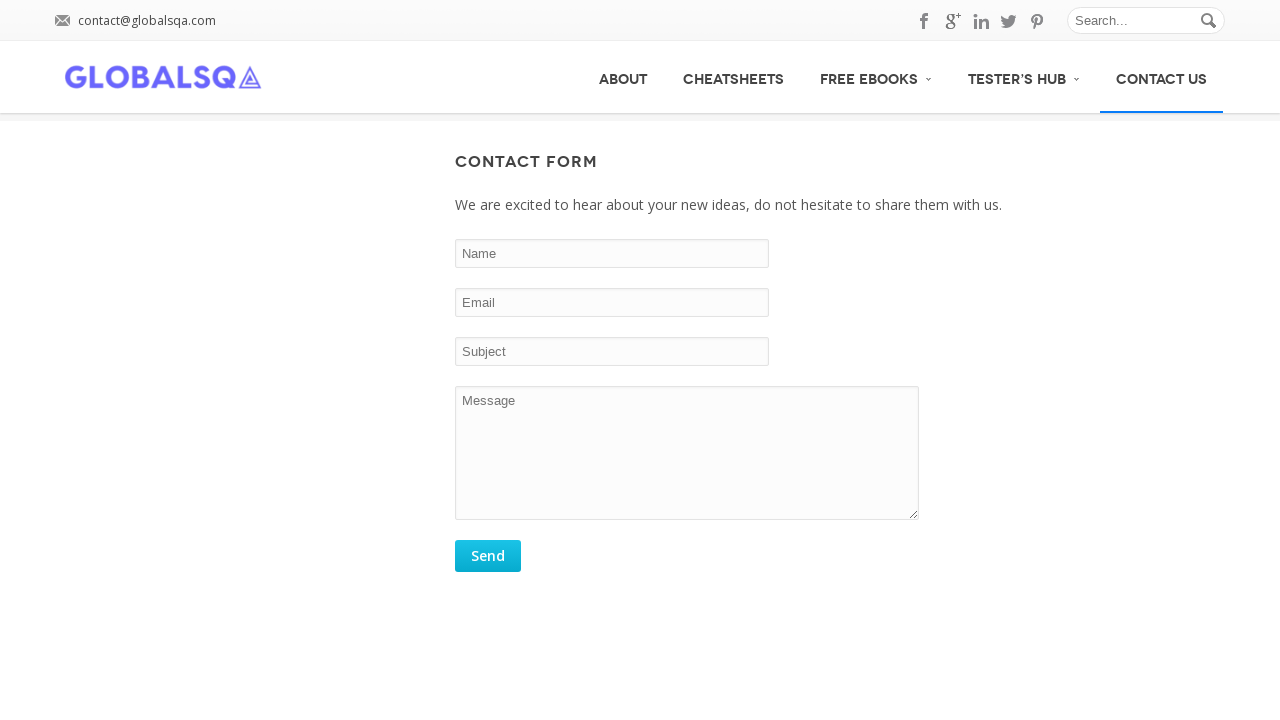